Tests a registration form by filling in first name, last name, and email fields in the first block, then submitting the form and verifying successful registration message appears.

Starting URL: http://suninjuly.github.io/registration1.html

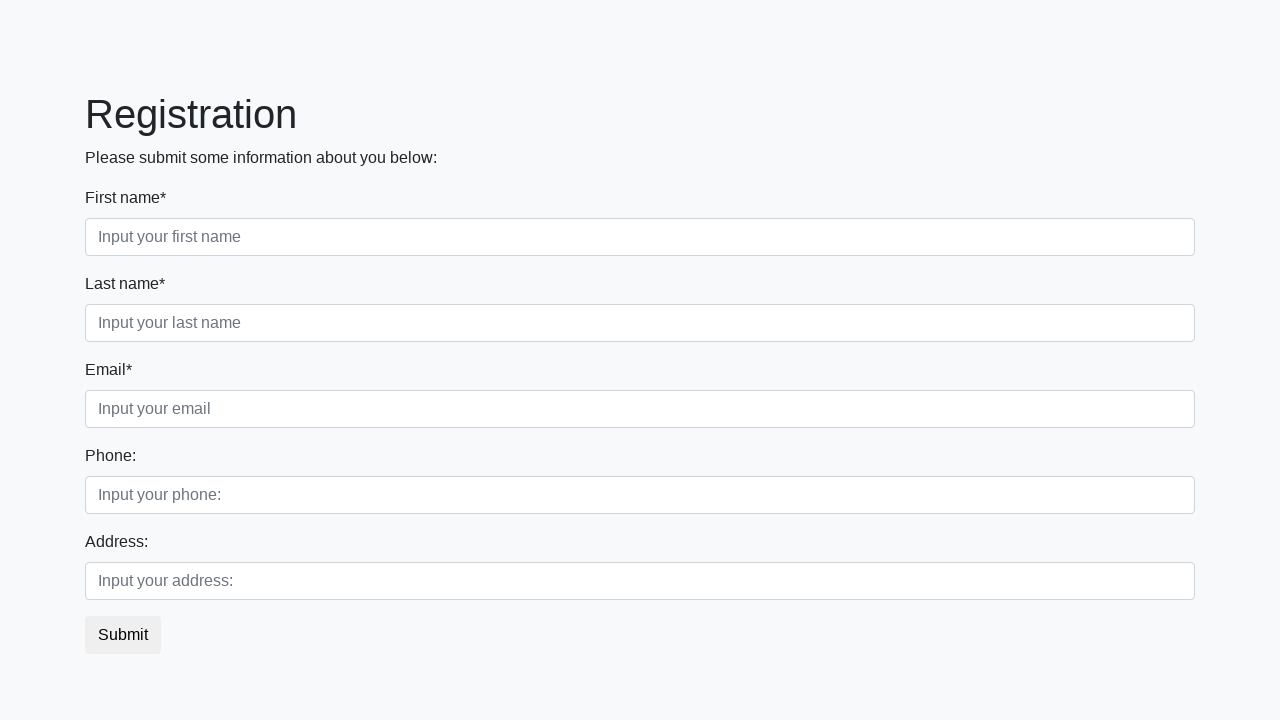

Filled first name field with 'John' on .first_block .first
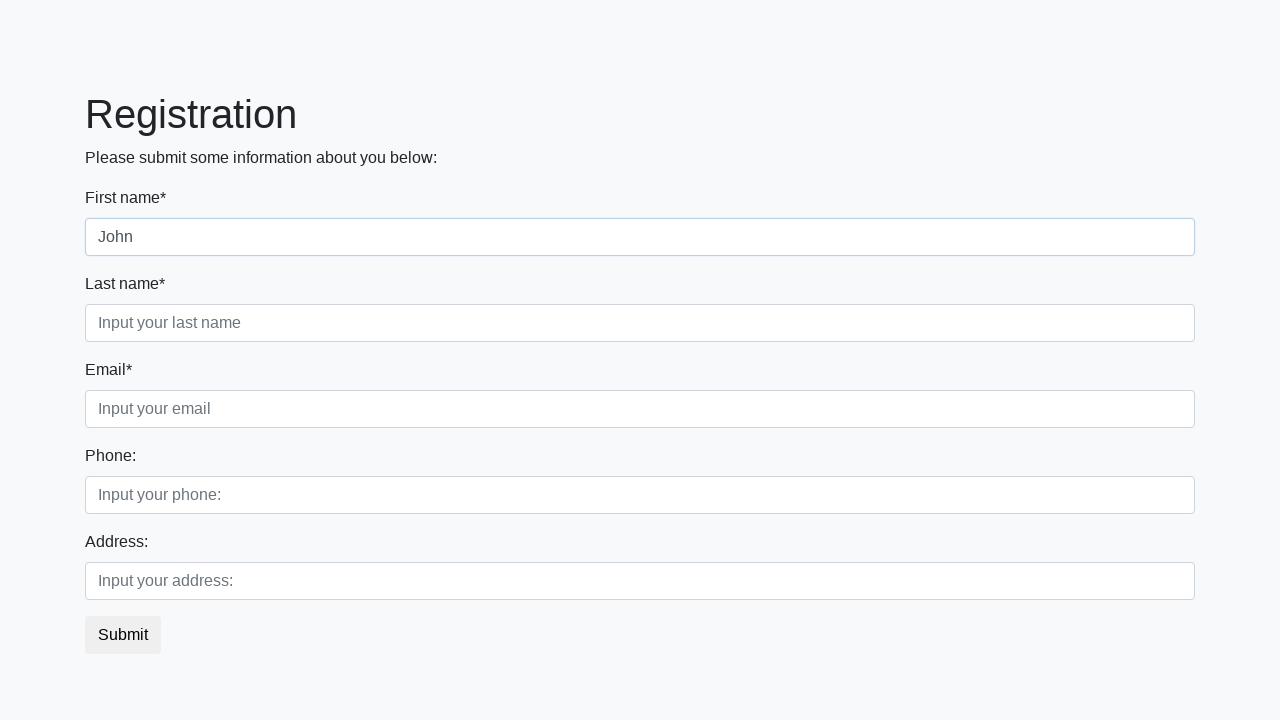

Filled last name field with 'Smith' on .first_block .second
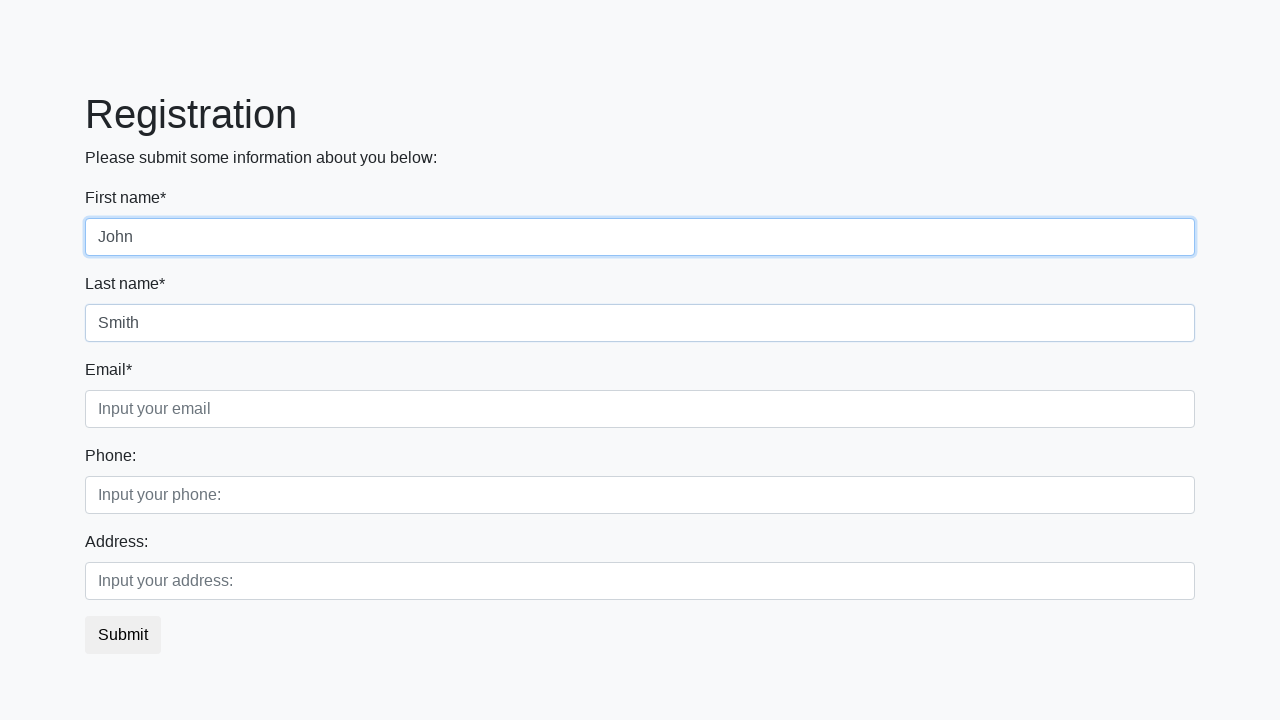

Filled email field with 'john.smith@example.com' on .first_block .third
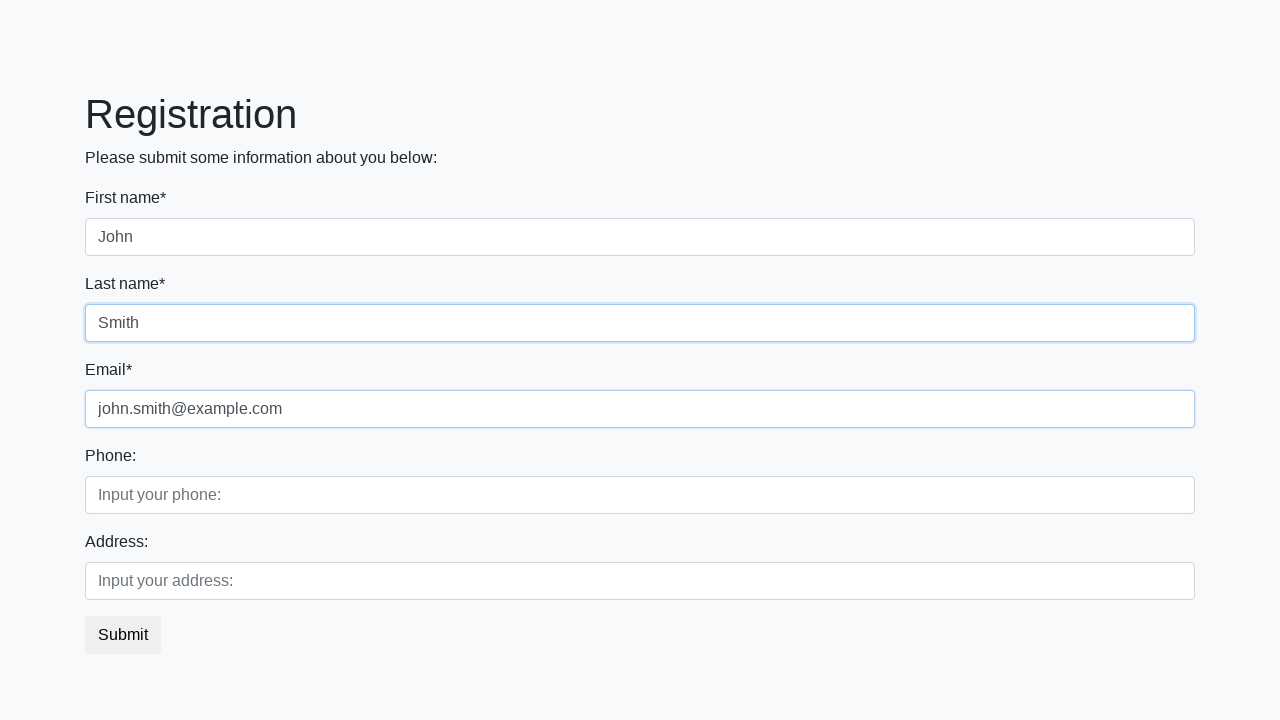

Clicked submit button to register at (123, 635) on button.btn
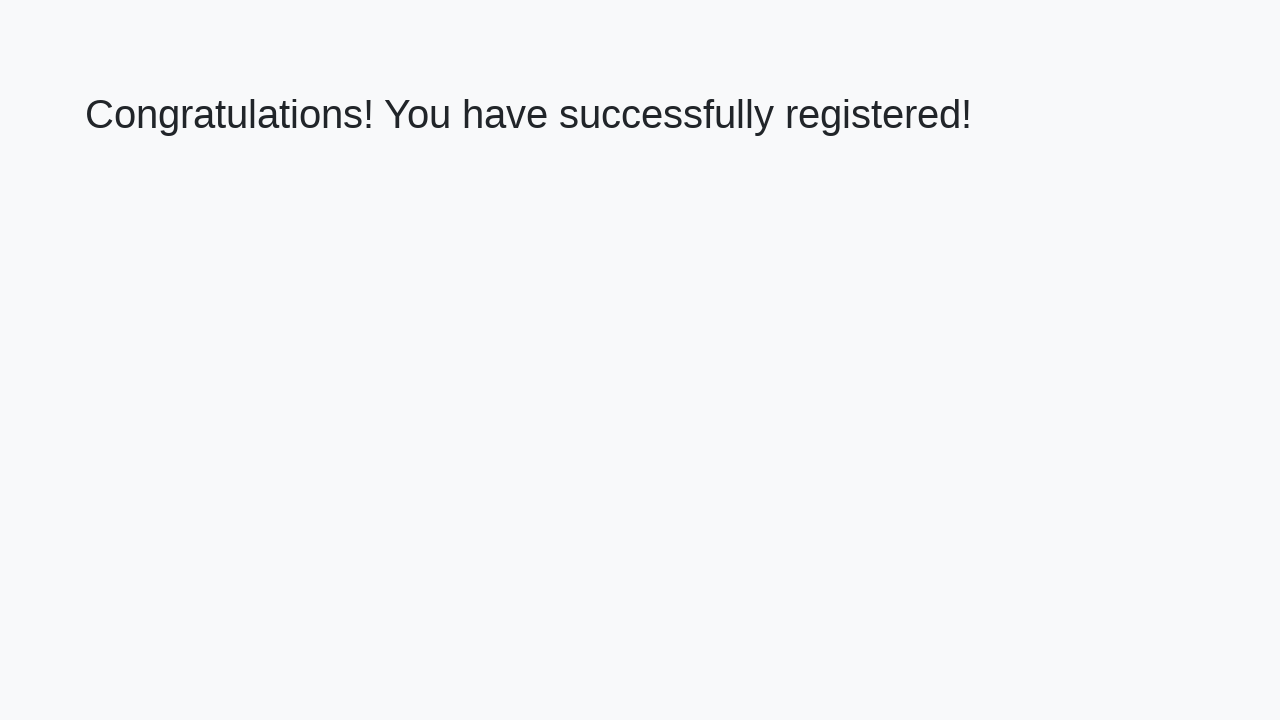

Success message heading loaded
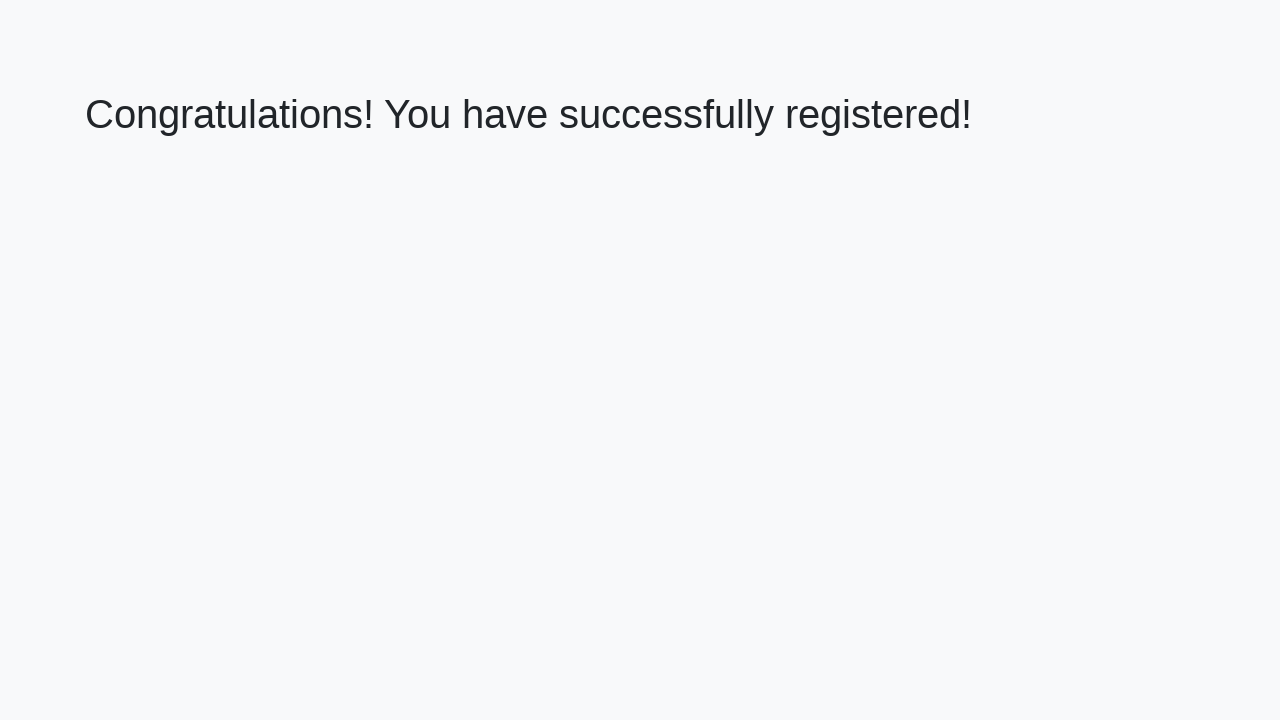

Retrieved success message text
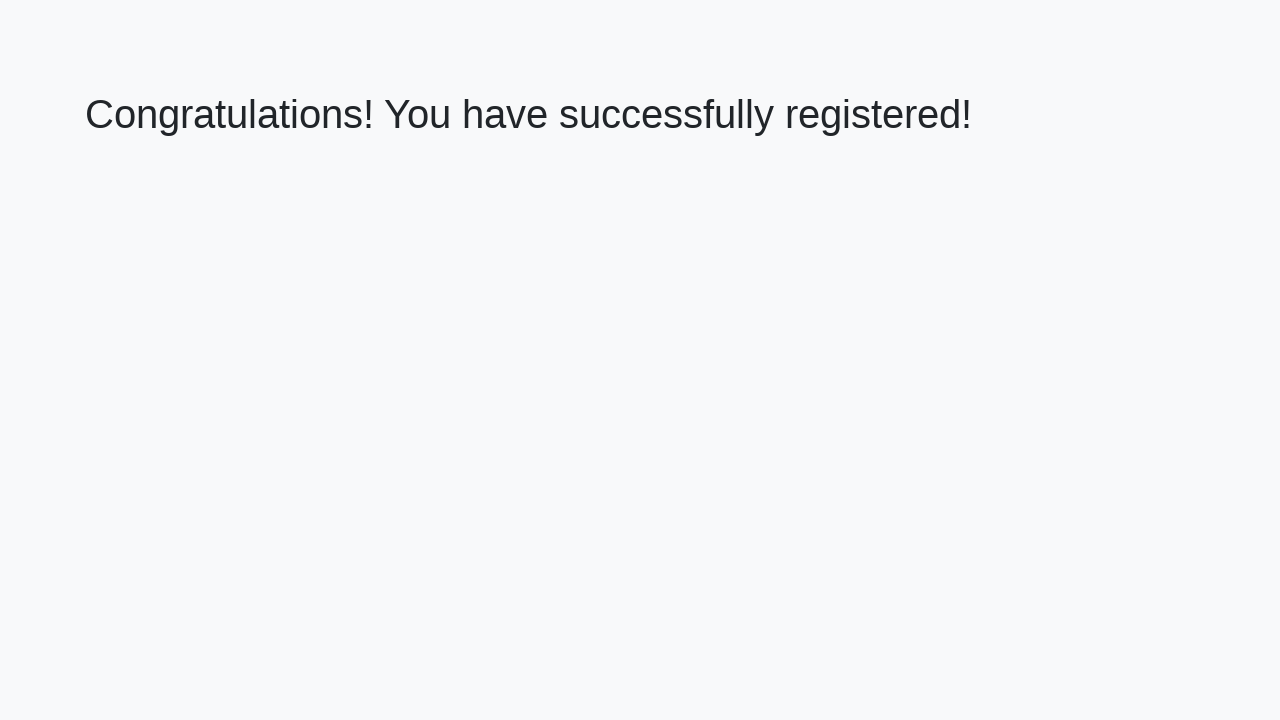

Verified successful registration message: 'Congratulations! You have successfully registered!'
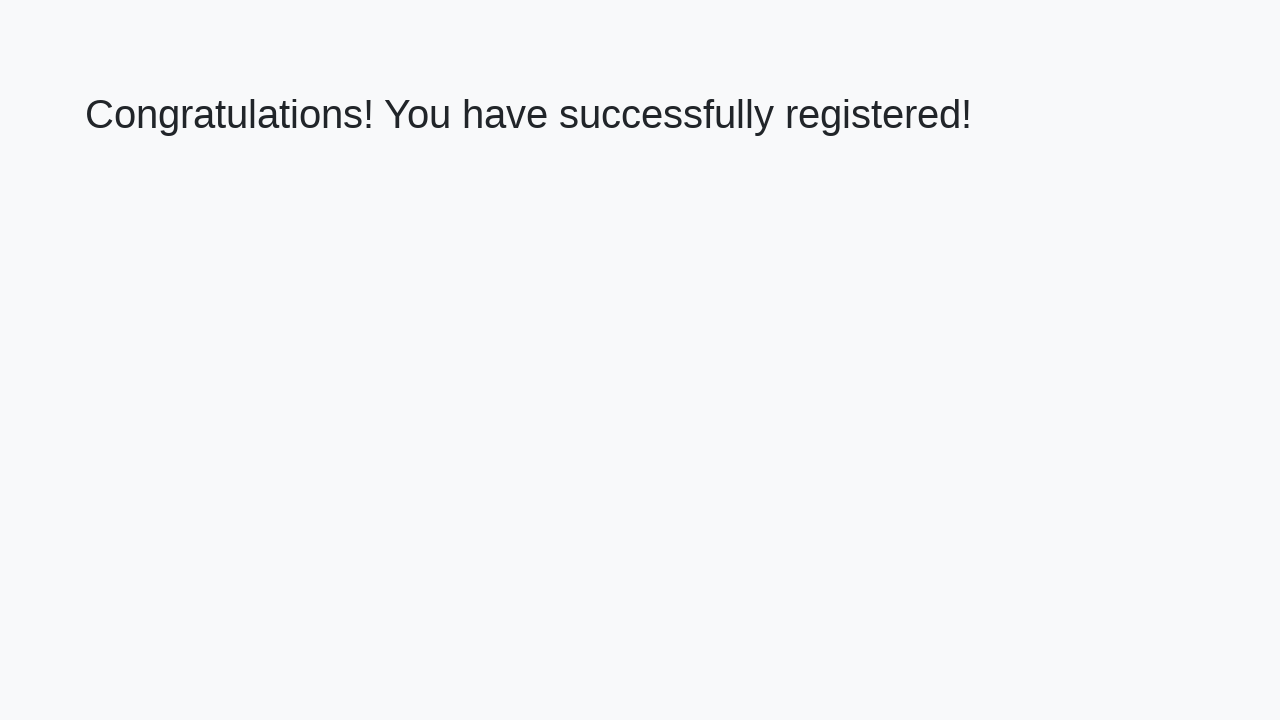

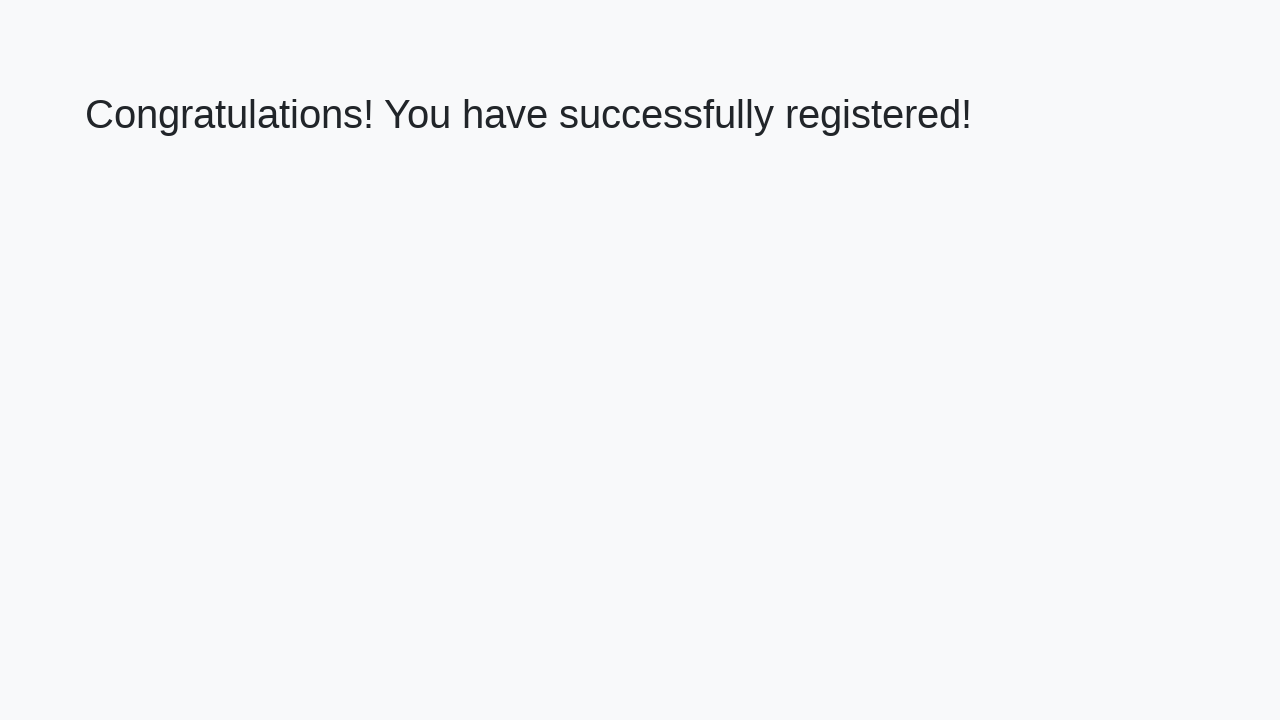